Tests clearing the complete state of all items by toggling mark all checkbox

Starting URL: https://demo.playwright.dev/todomvc

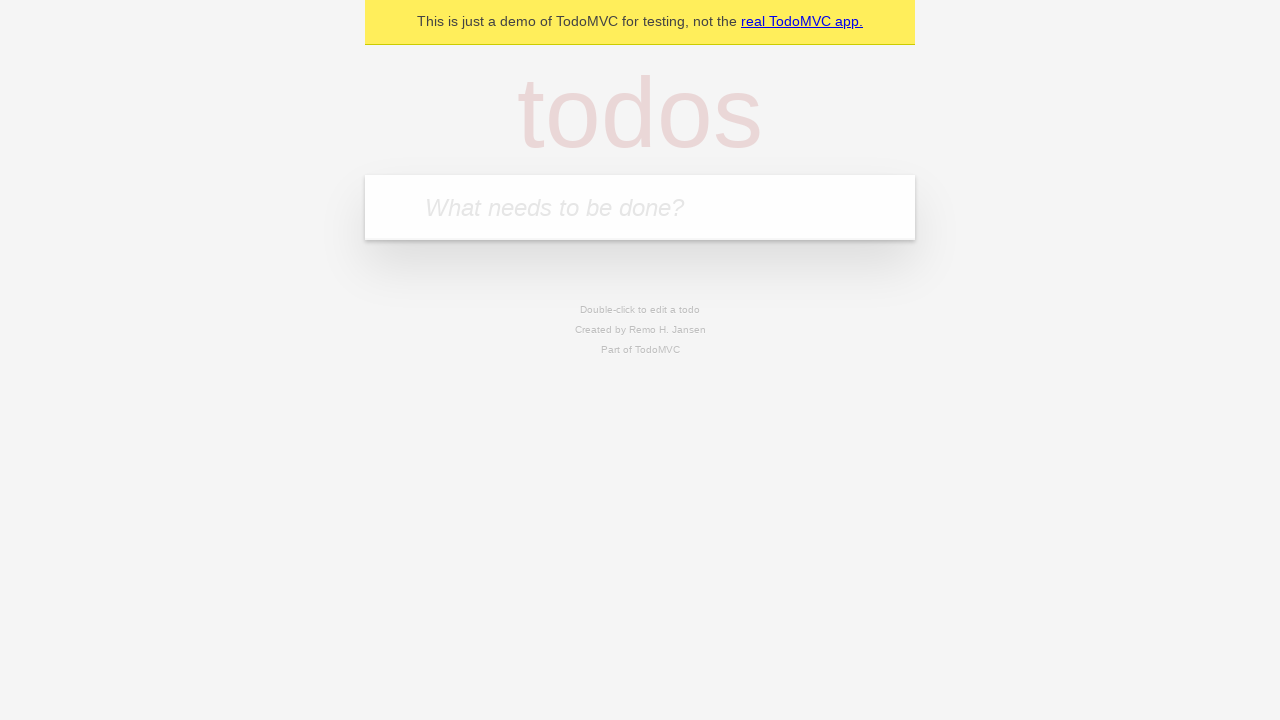

Filled first todo input with 'buy some cheese' on internal:attr=[placeholder="What needs to be done?"i]
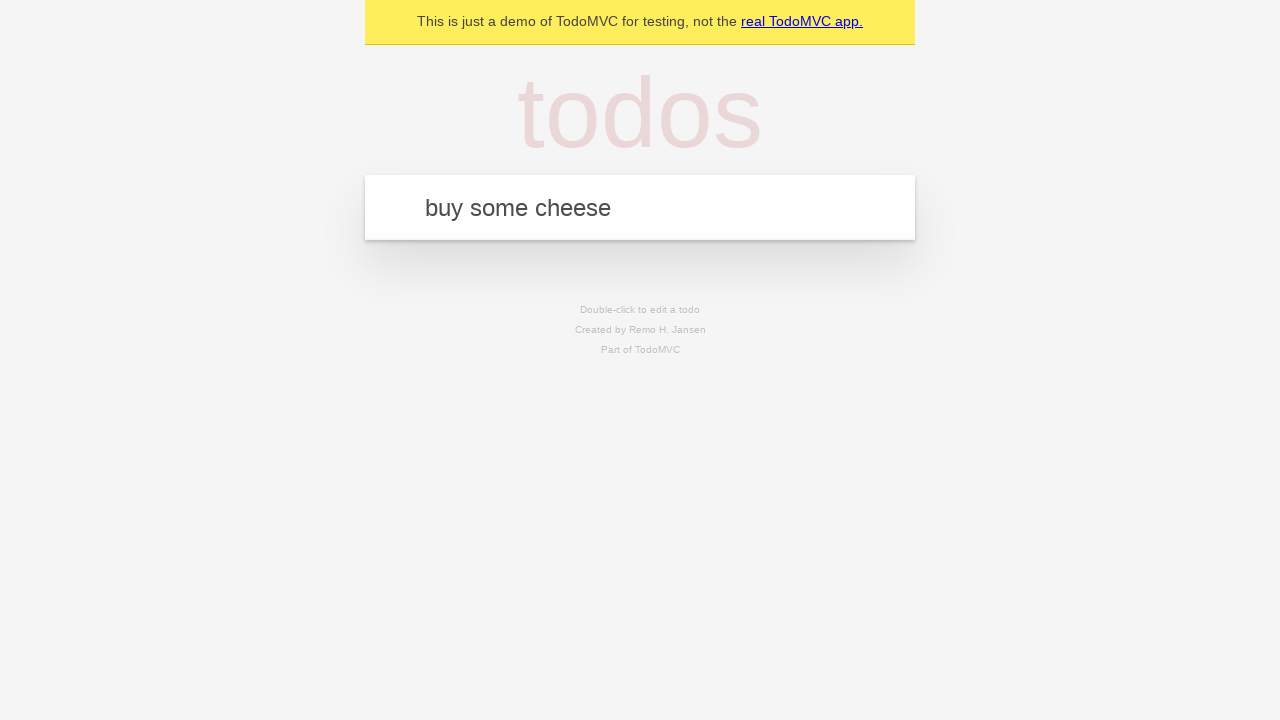

Pressed Enter to add first todo on internal:attr=[placeholder="What needs to be done?"i]
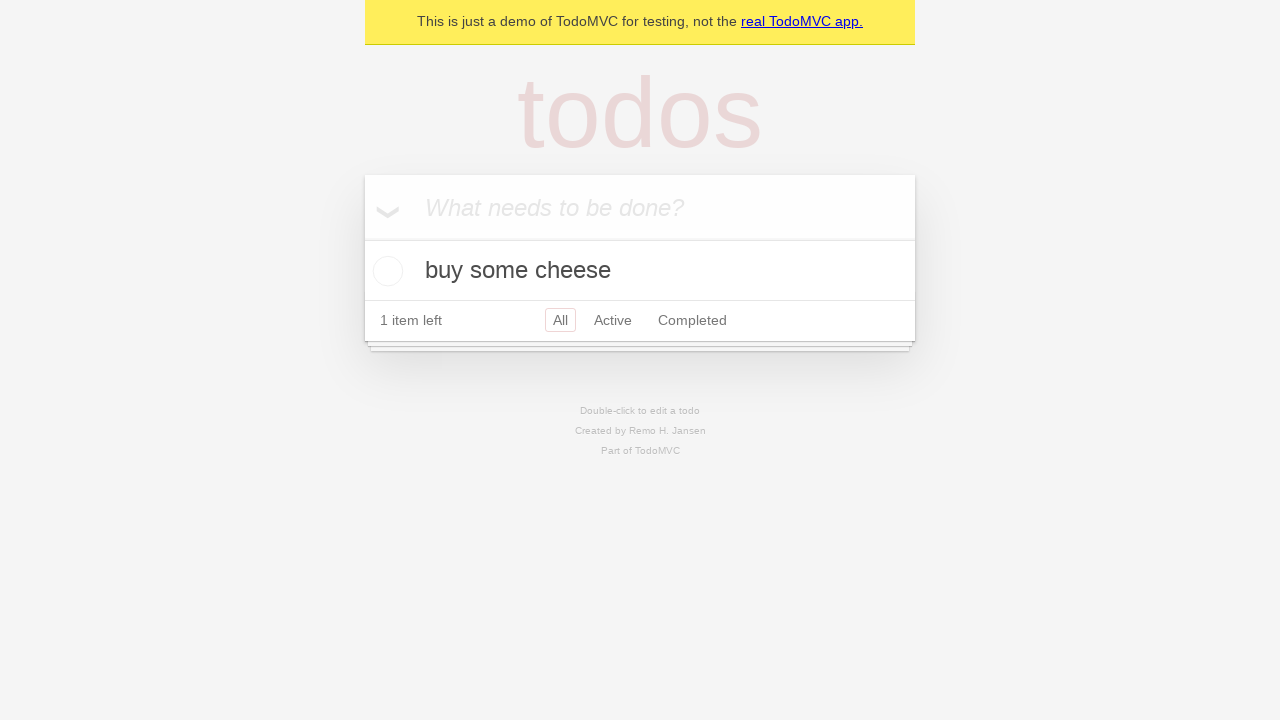

Filled second todo input with 'feed the cat' on internal:attr=[placeholder="What needs to be done?"i]
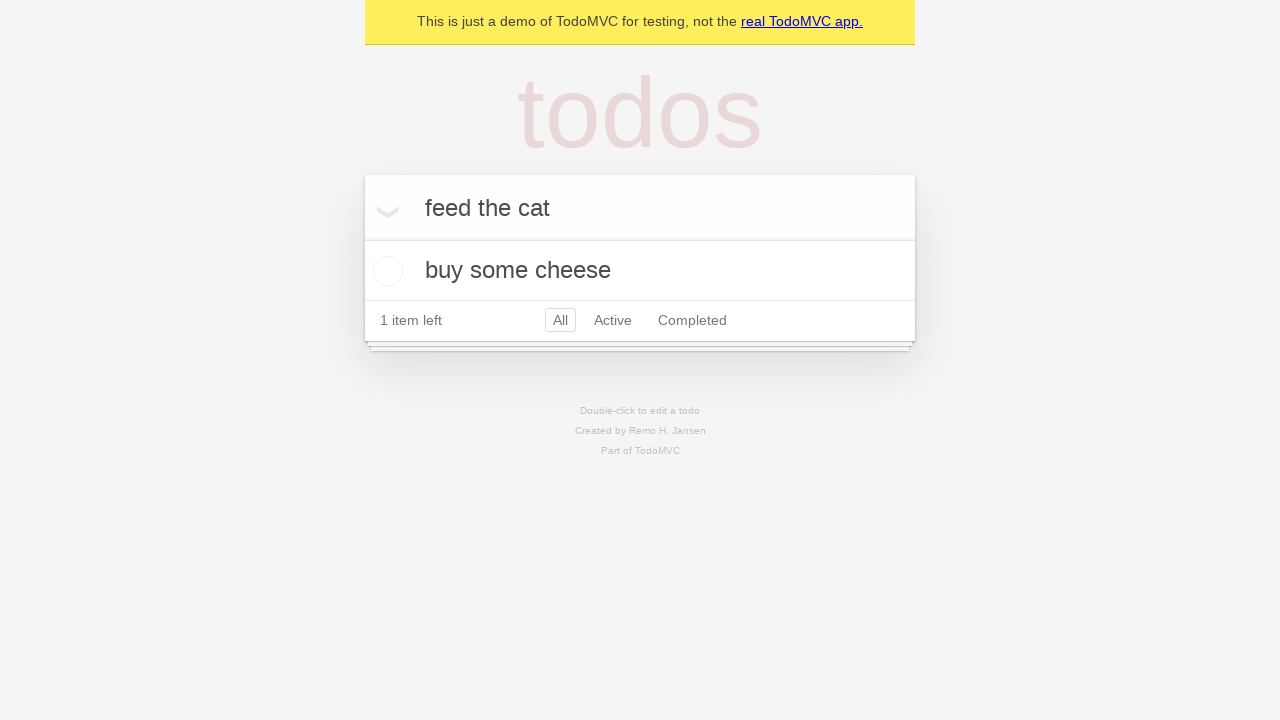

Pressed Enter to add second todo on internal:attr=[placeholder="What needs to be done?"i]
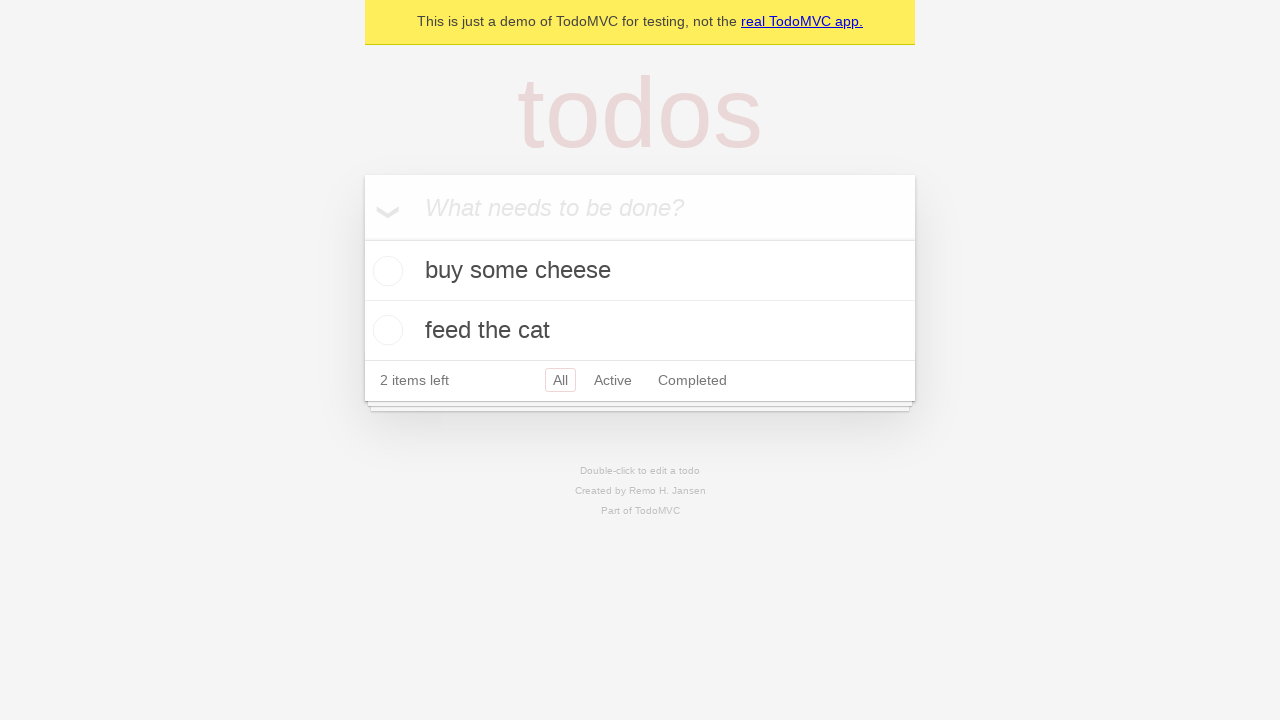

Filled third todo input with 'book a doctors appointment' on internal:attr=[placeholder="What needs to be done?"i]
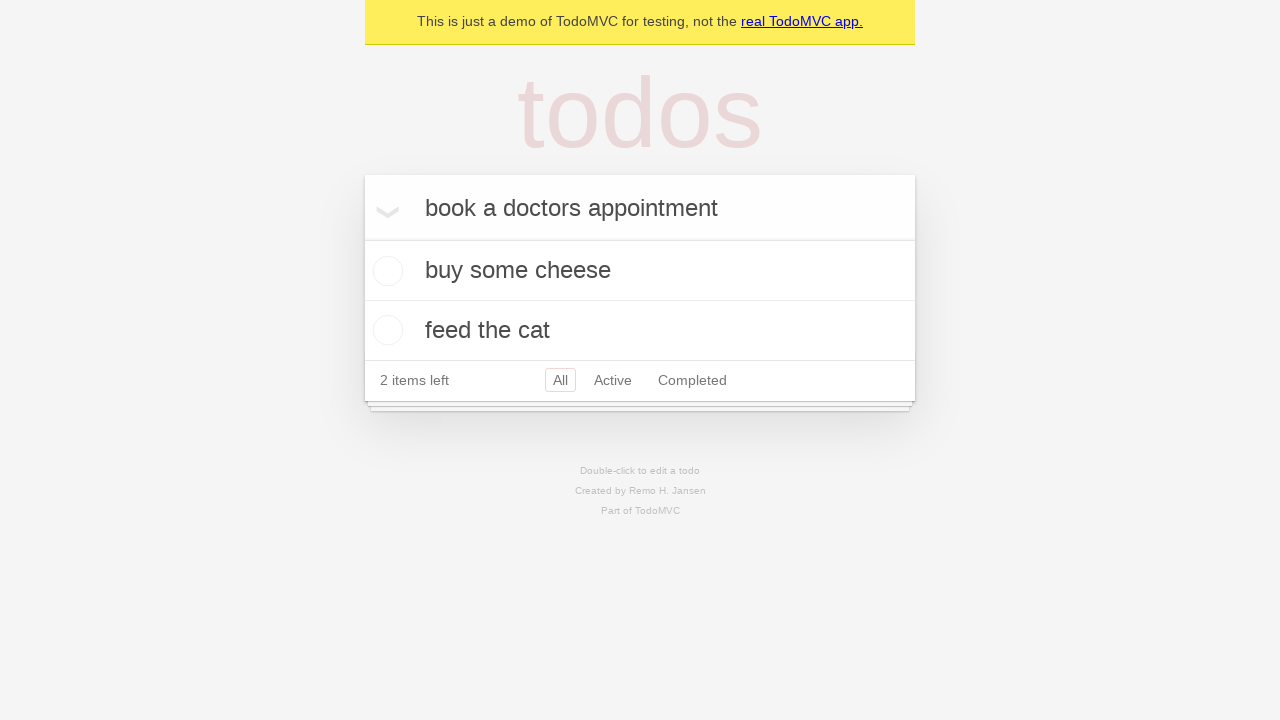

Pressed Enter to add third todo on internal:attr=[placeholder="What needs to be done?"i]
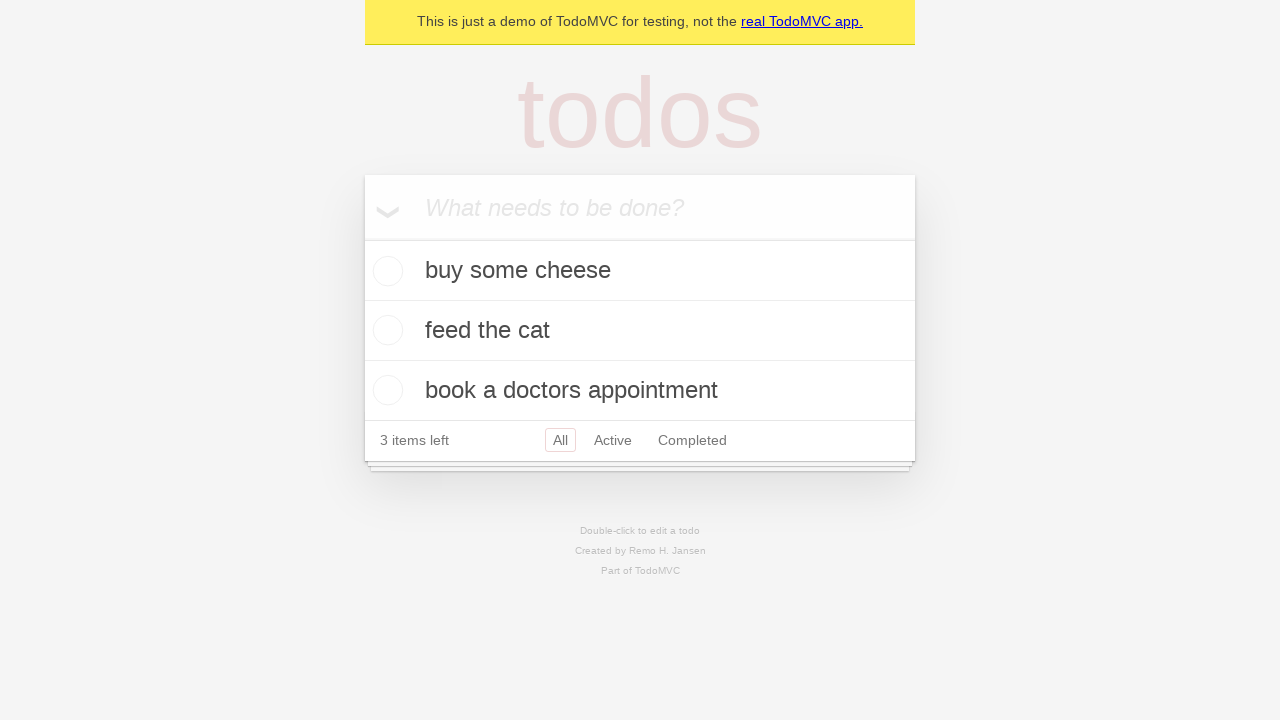

Waited for todo items to load in the DOM
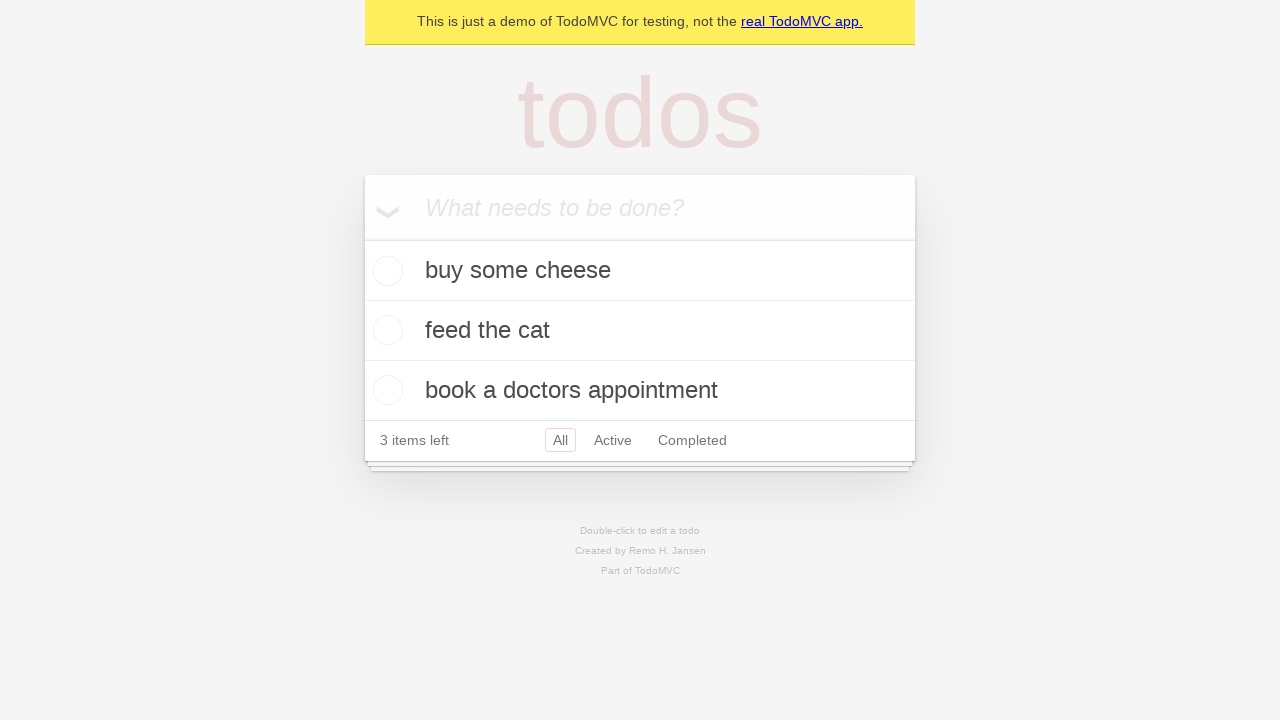

Located 'Mark all as complete' checkbox
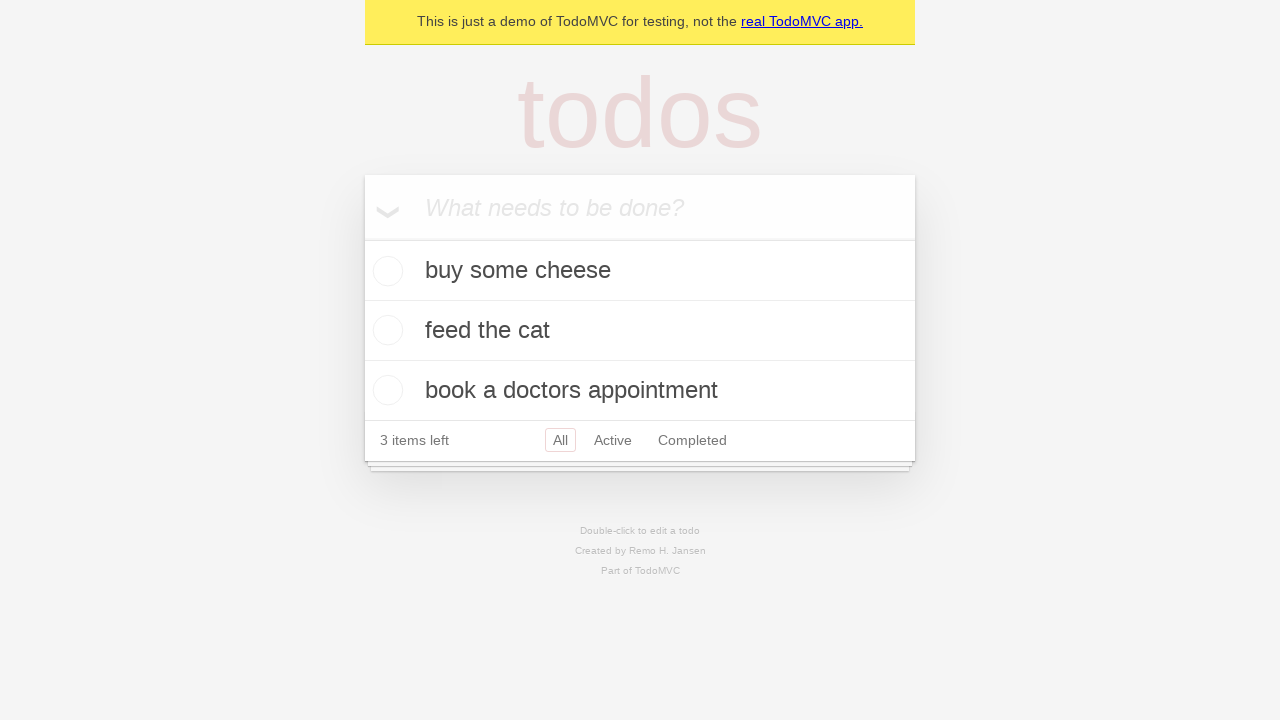

Checked 'Mark all as complete' checkbox to mark all todos as complete at (362, 238) on internal:label="Mark all as complete"i
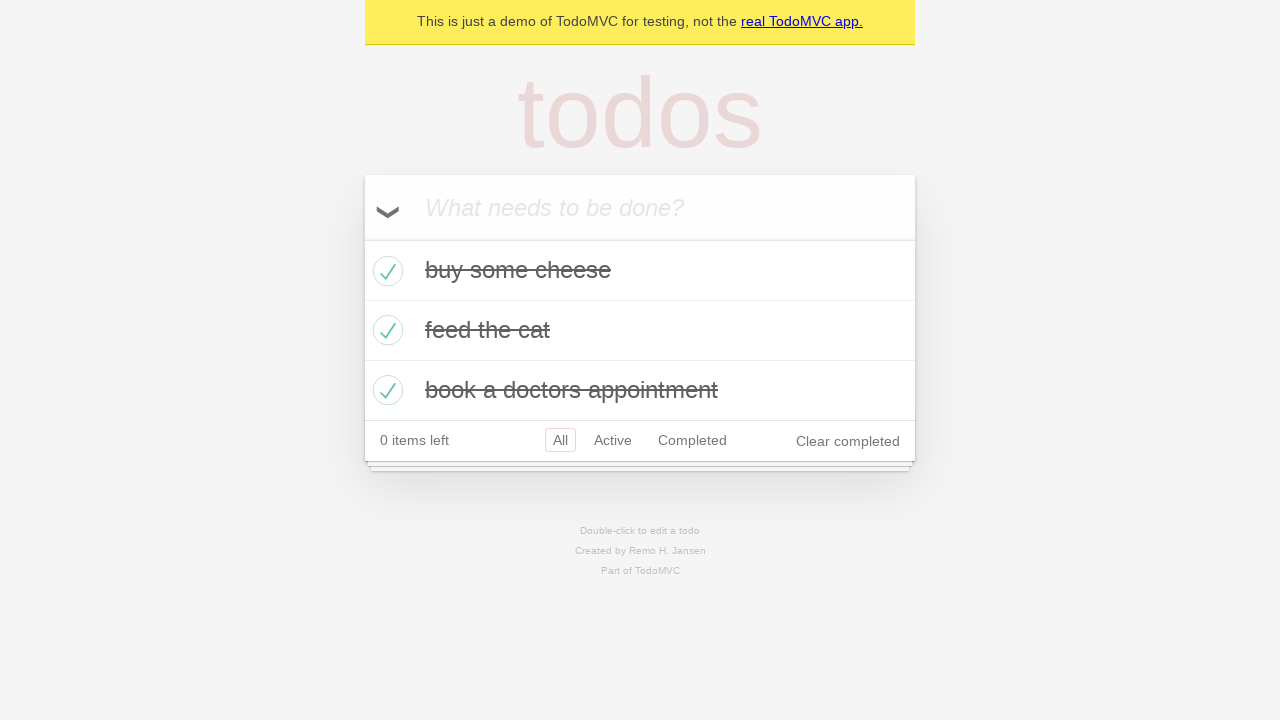

Unchecked 'Mark all as complete' checkbox to clear complete state of all items at (362, 238) on internal:label="Mark all as complete"i
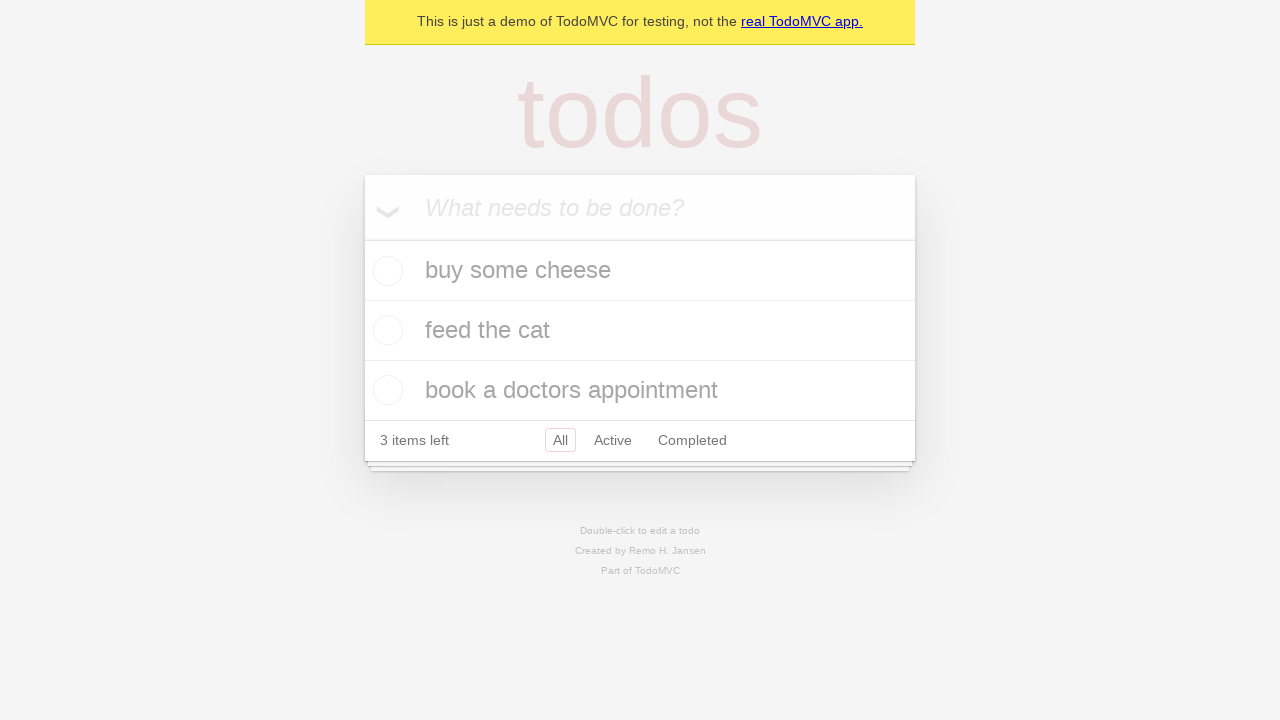

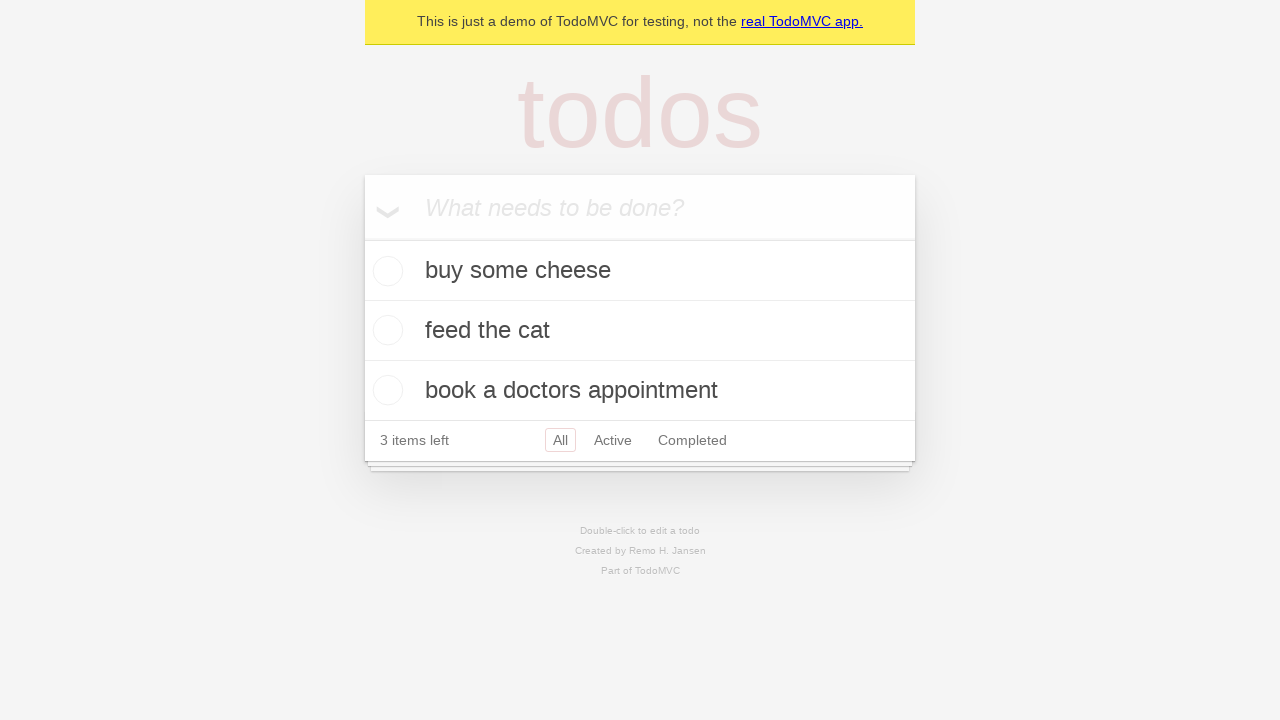